Tests the Home button in the menu bar by clicking it and verifying it stays on or returns to the home page

Starting URL: https://ancabota09.wixsite.com/intern

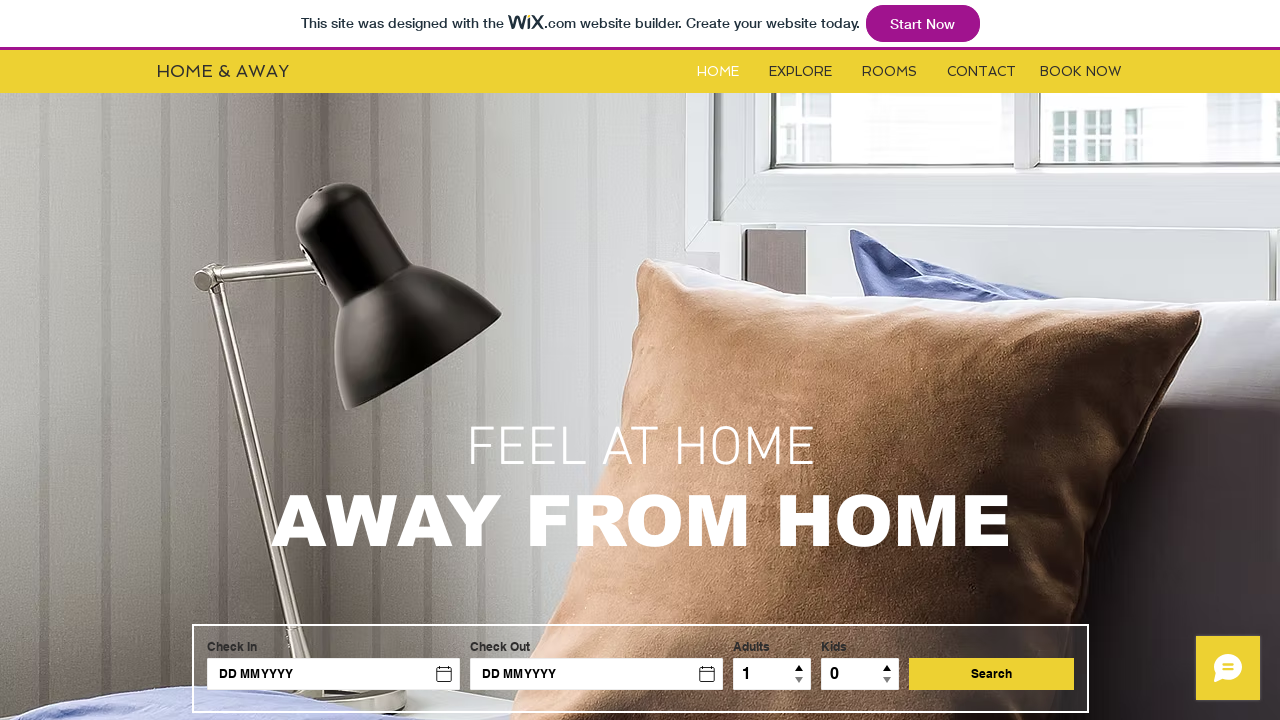

Clicked the Home button in the menu bar at (718, 72) on #i6kl732v0
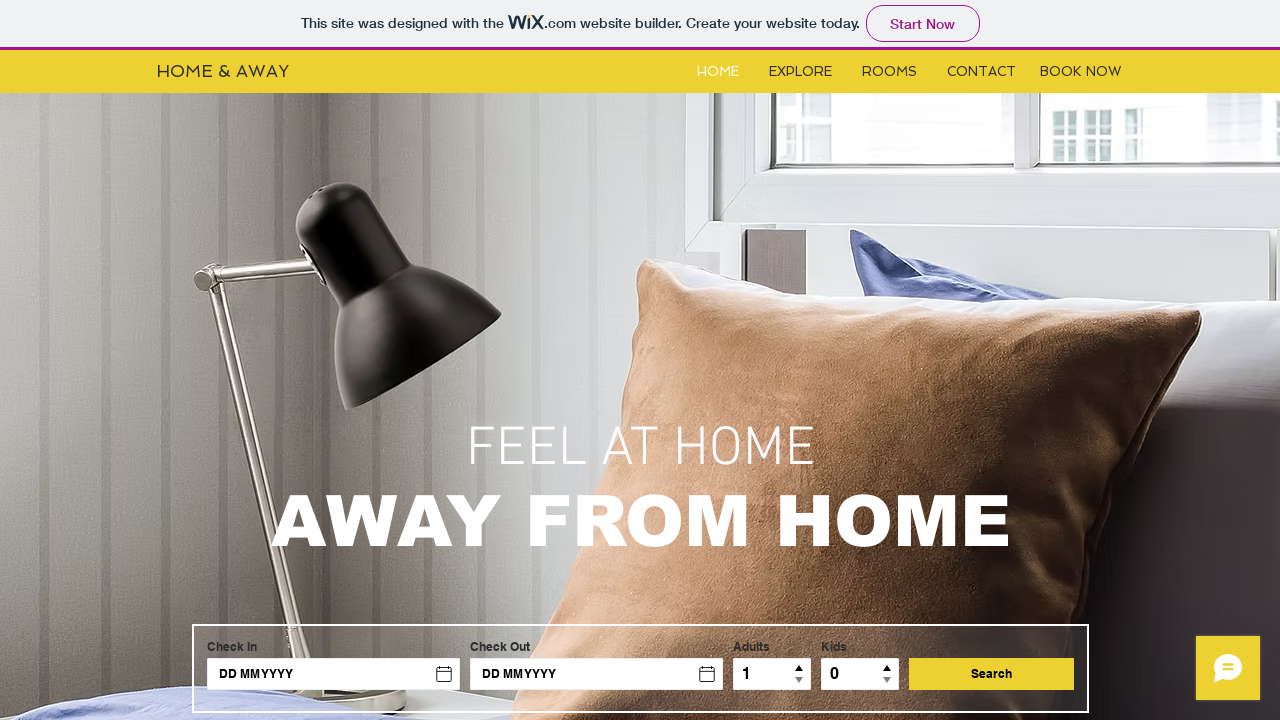

Page loaded after clicking Home button
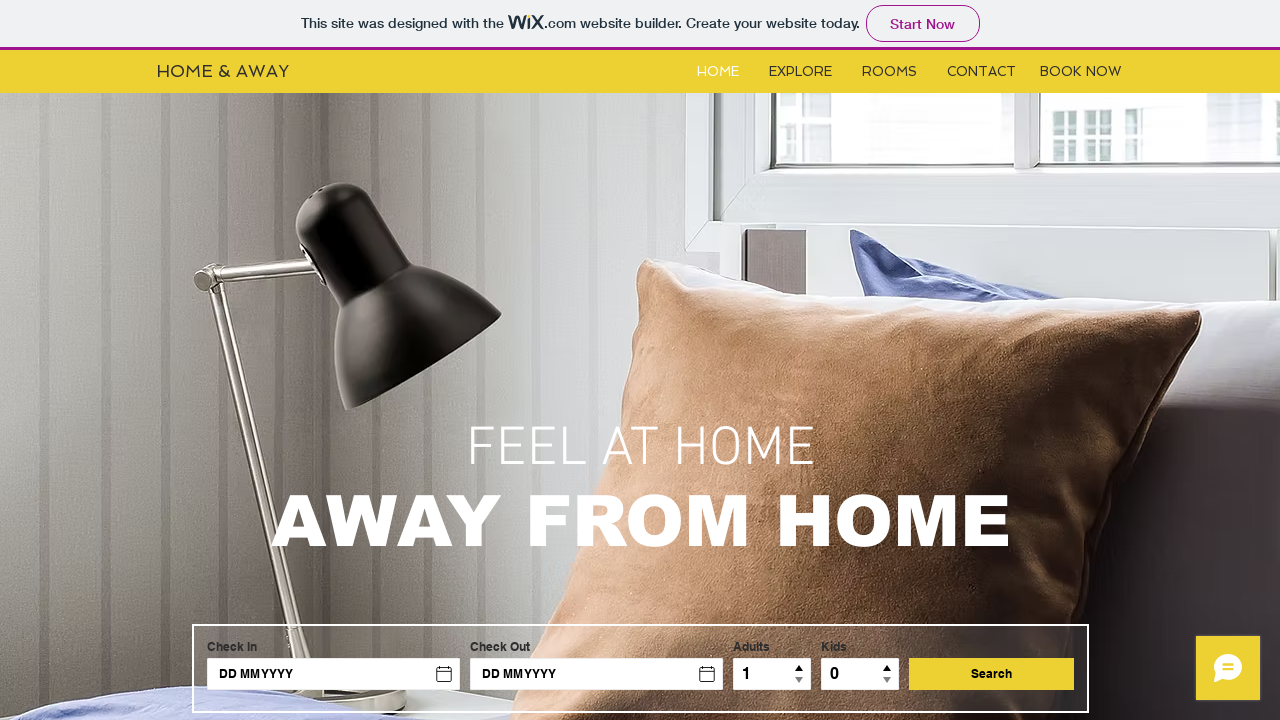

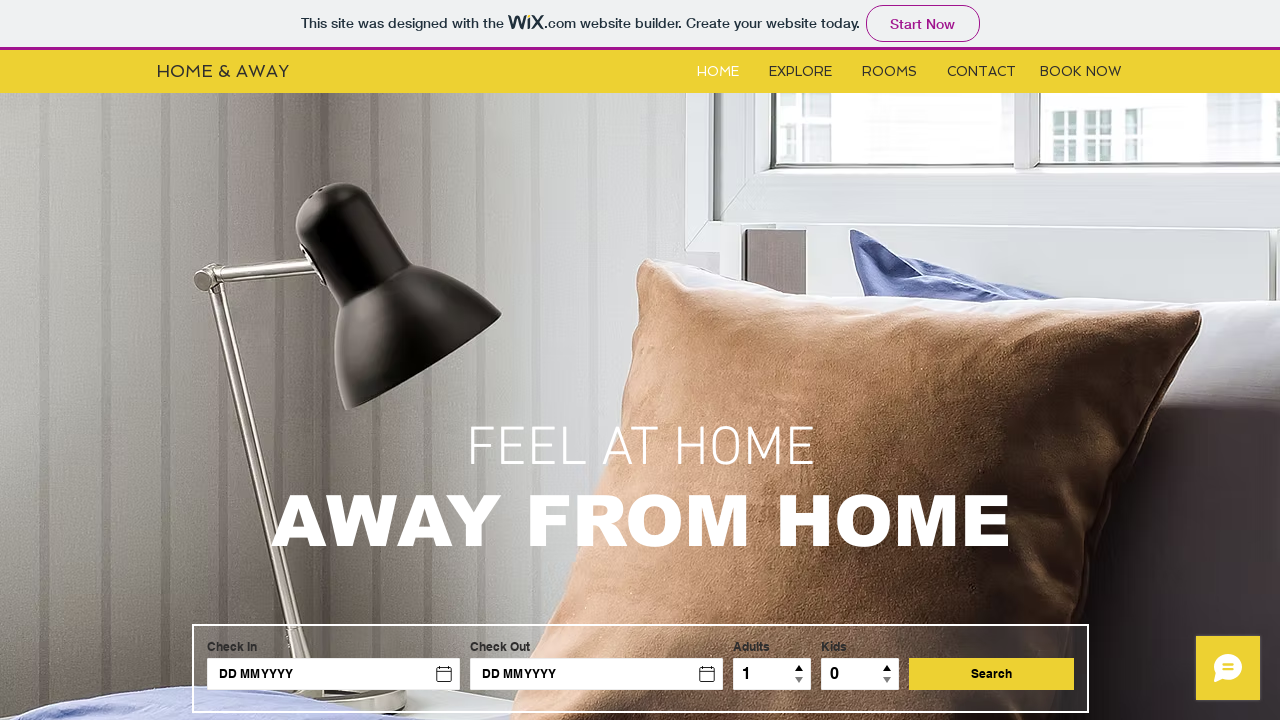